Navigates to the Dynamic Table page and verifies that table values containing "MB" are displayed

Starting URL: https://practice.expandtesting.com/

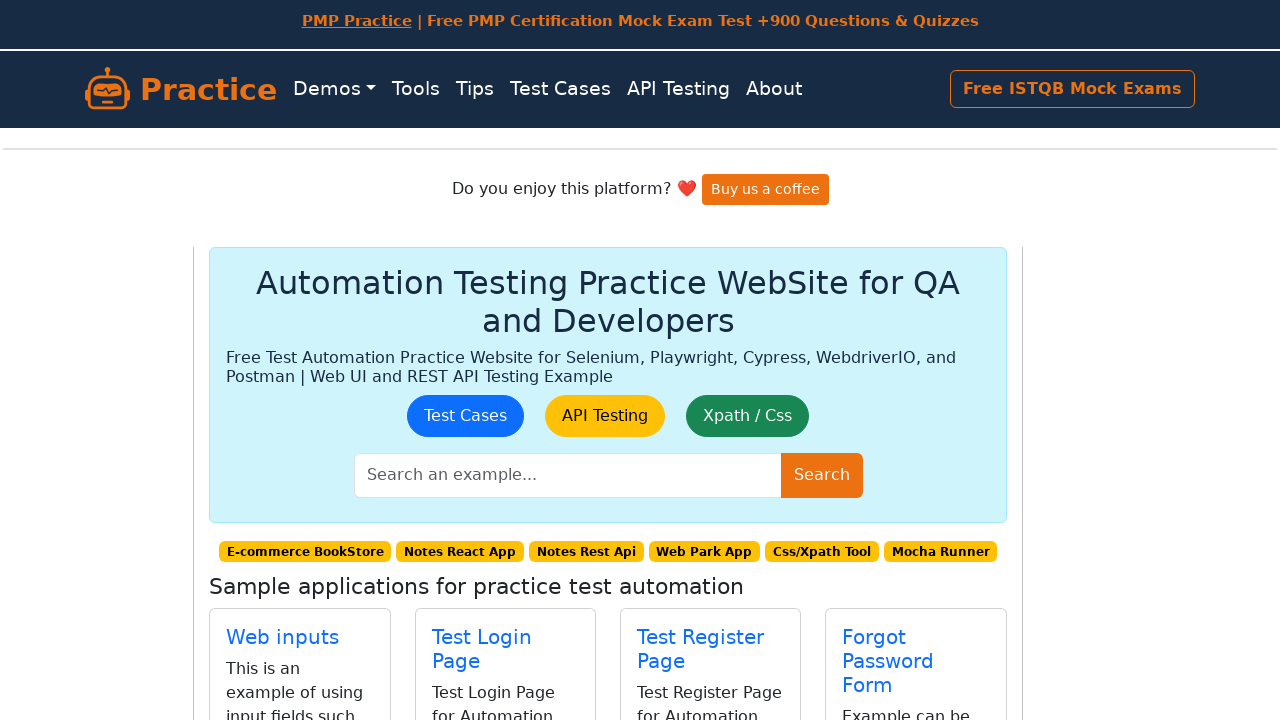

Navigated to practice.expandtesting.com home page
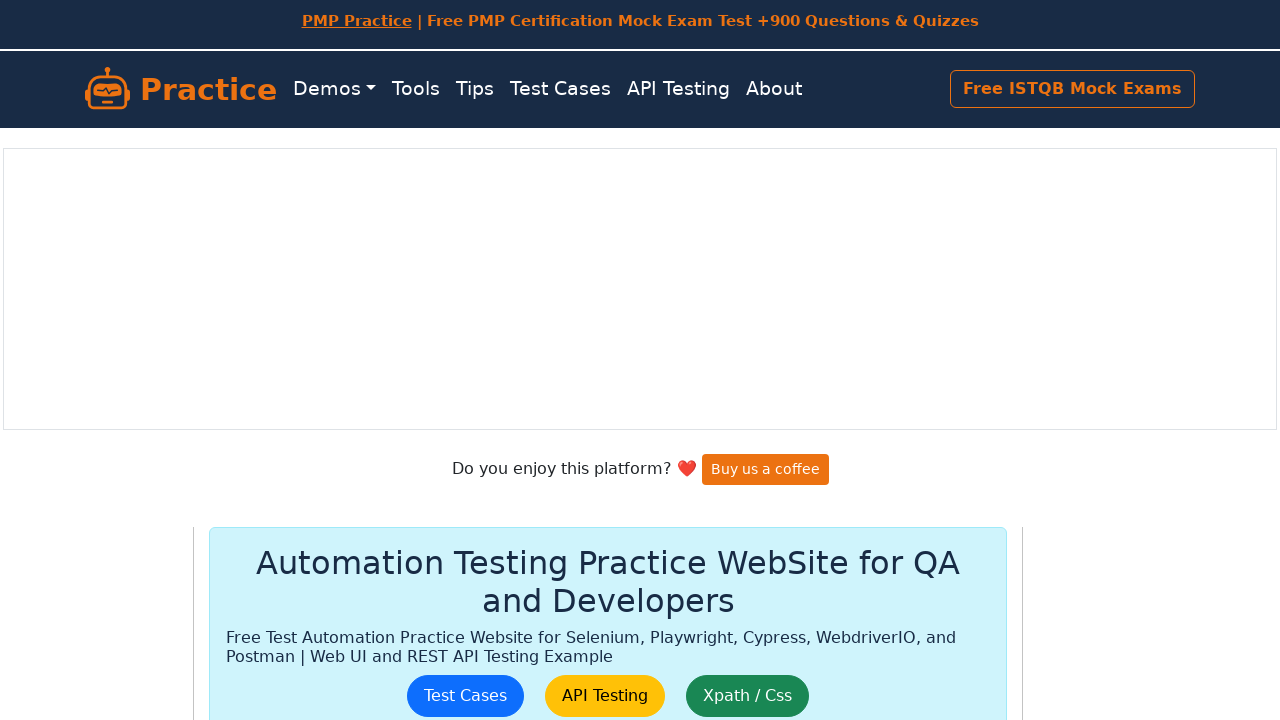

Clicked link to navigate to Dynamic Table page at (505, 400) on xpath=//a[@href='/dynamic-table']
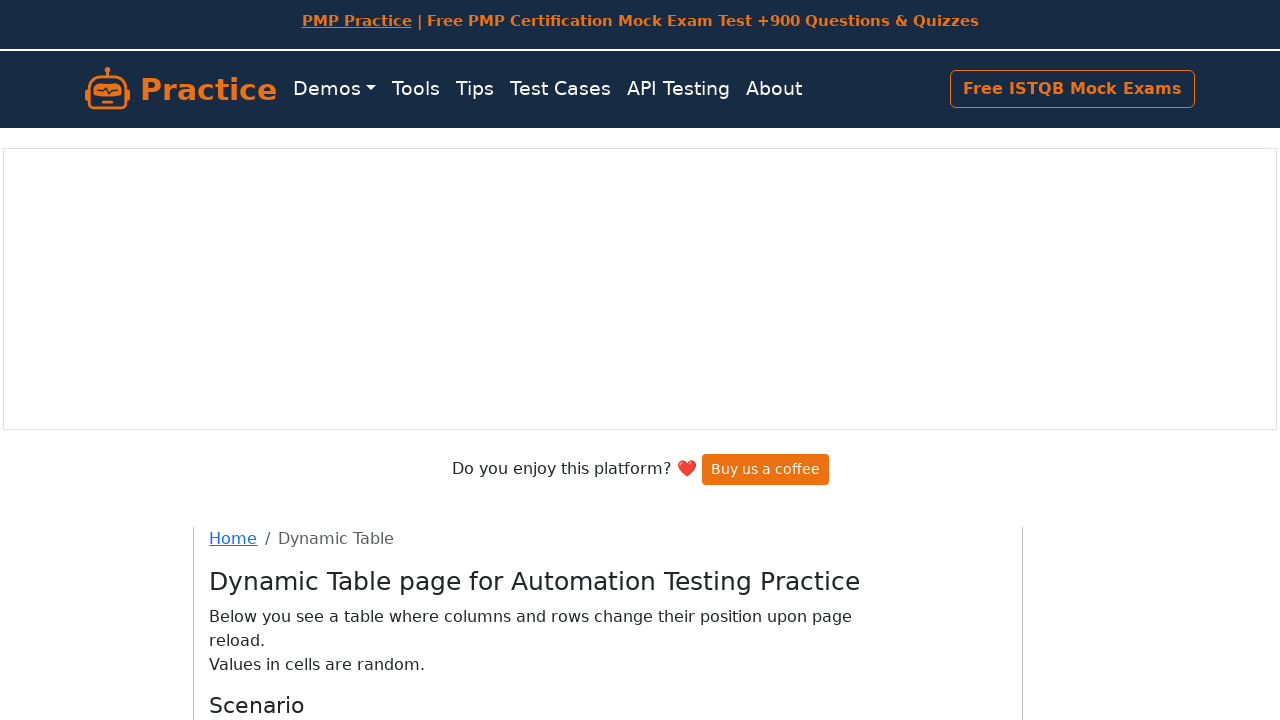

Dynamic table loaded and first row is visible
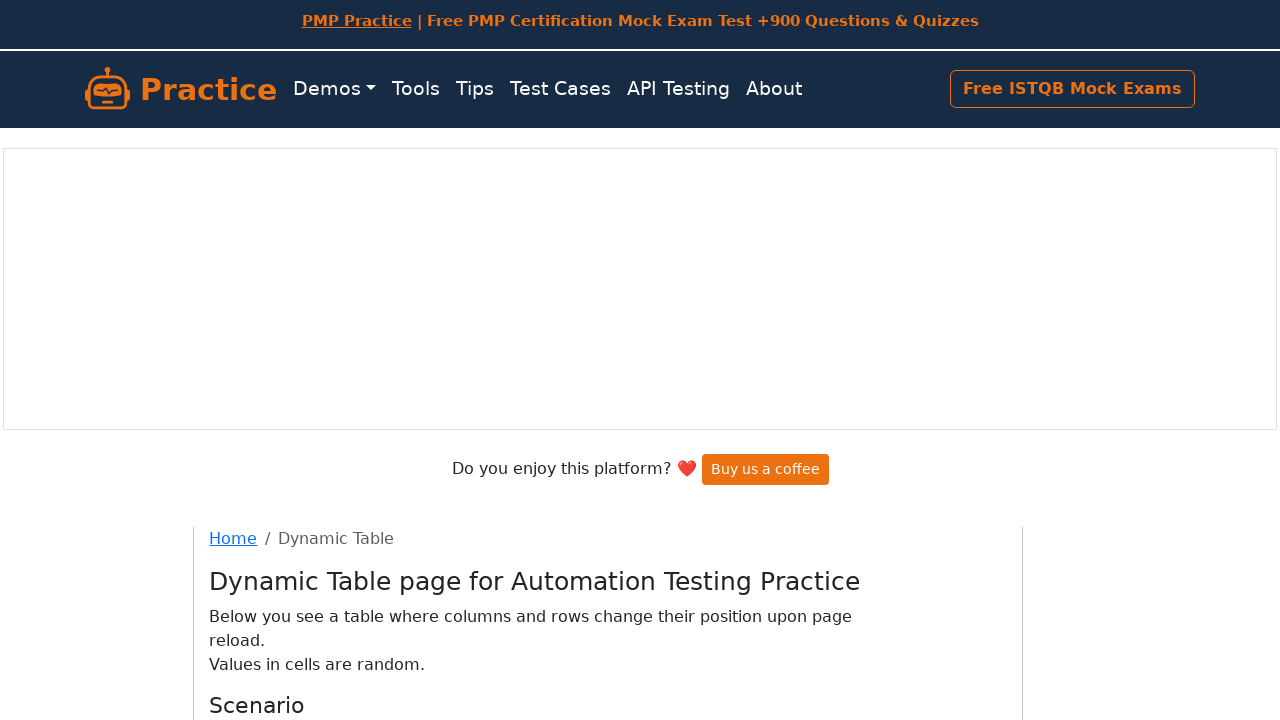

Located first row of the table
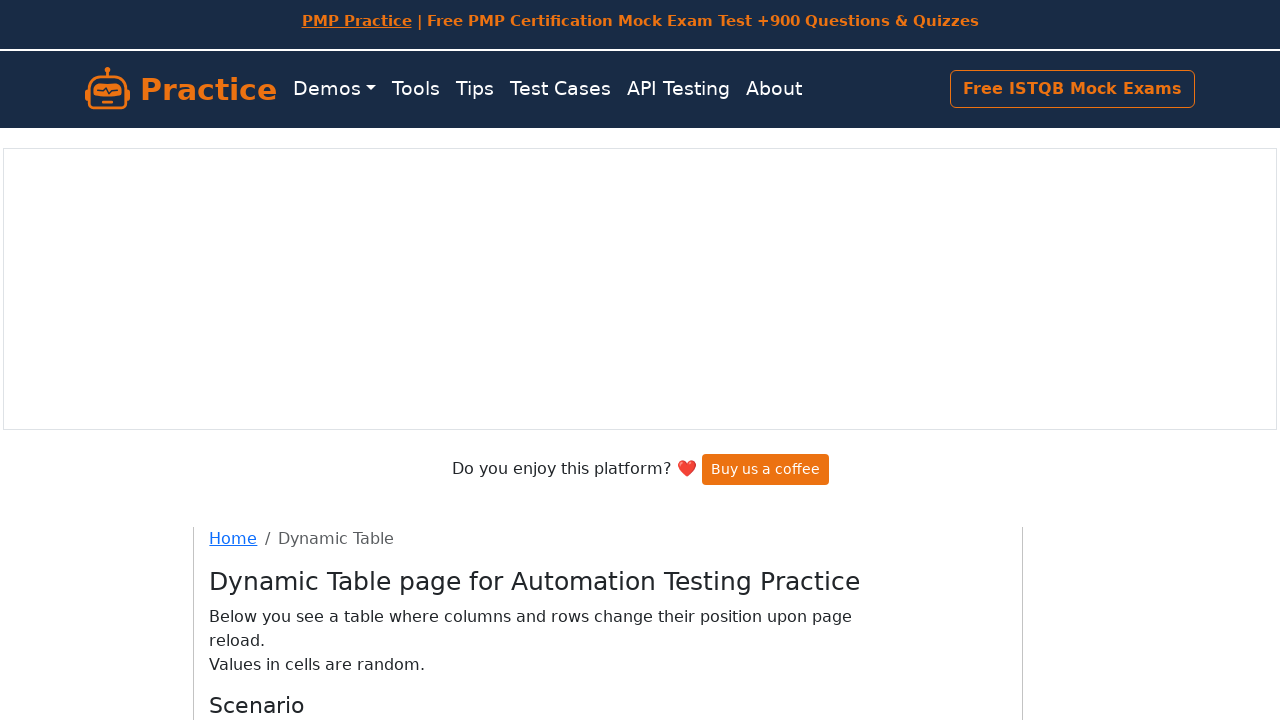

Verified that first row contains 'MB'
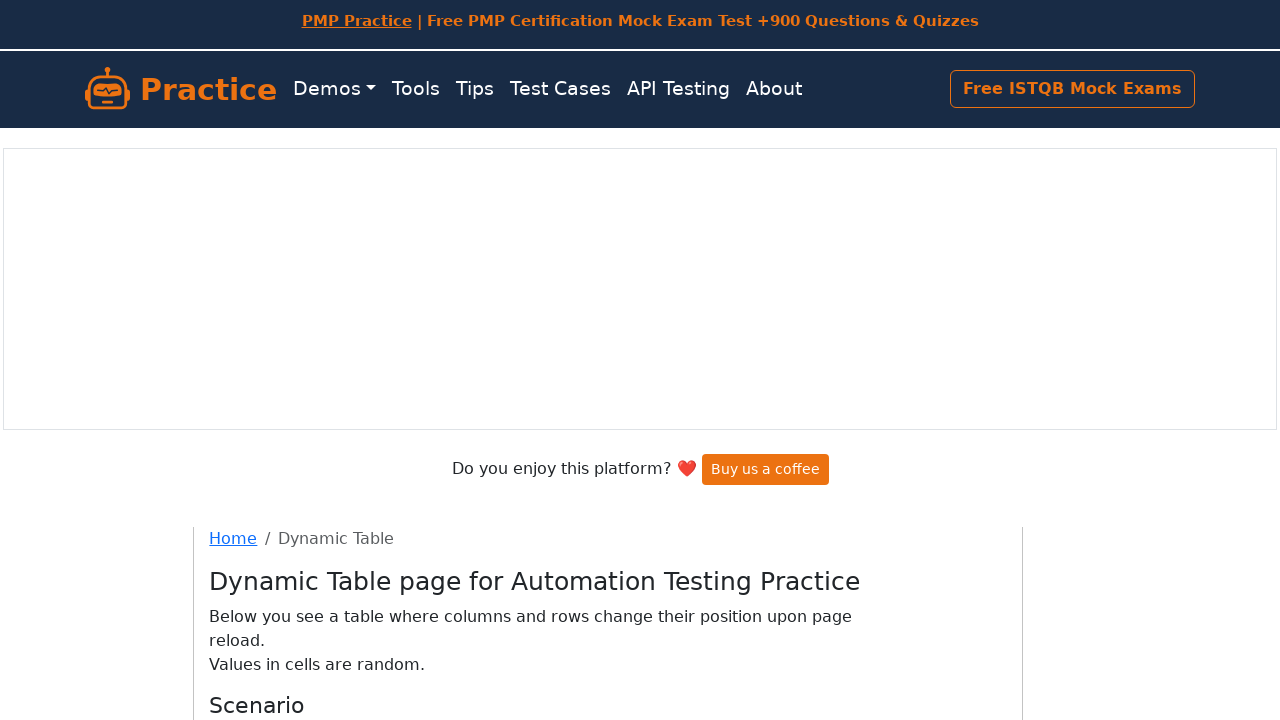

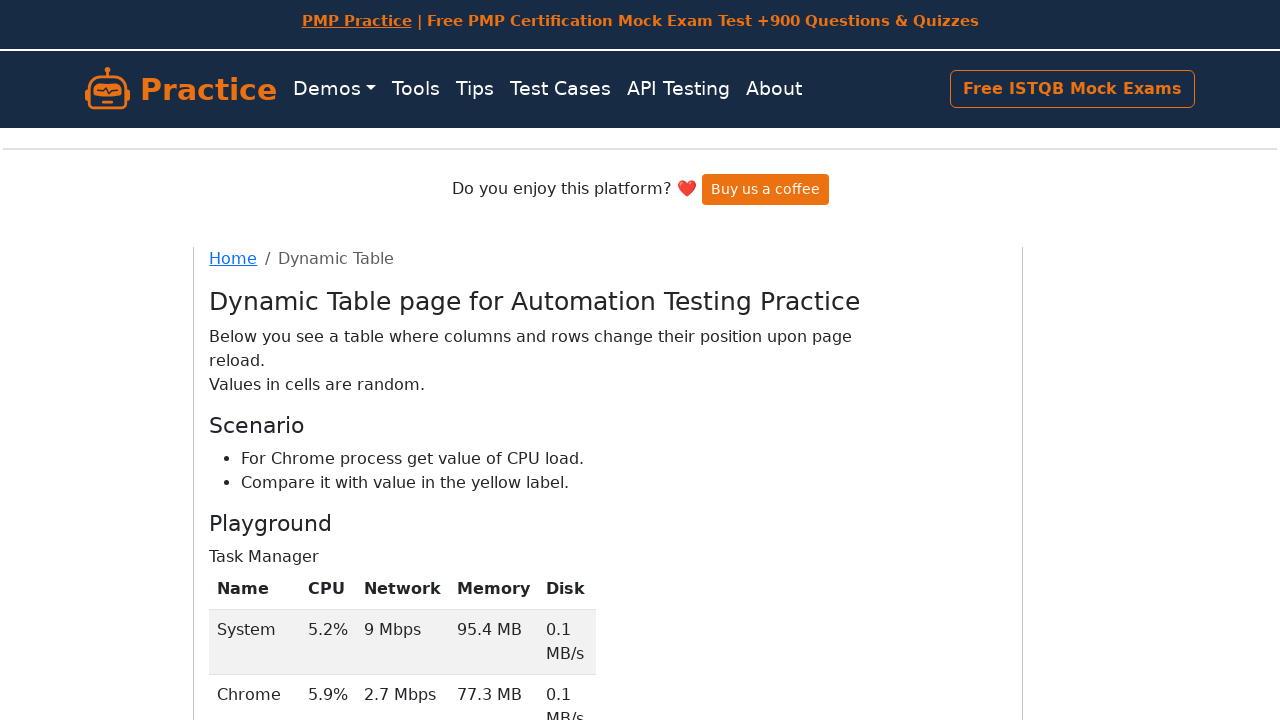